Navigates to an OpenCart demo site and verifies that images are present on the page by locating all image elements.

Starting URL: https://naveenautomationlabs.com/opencart/

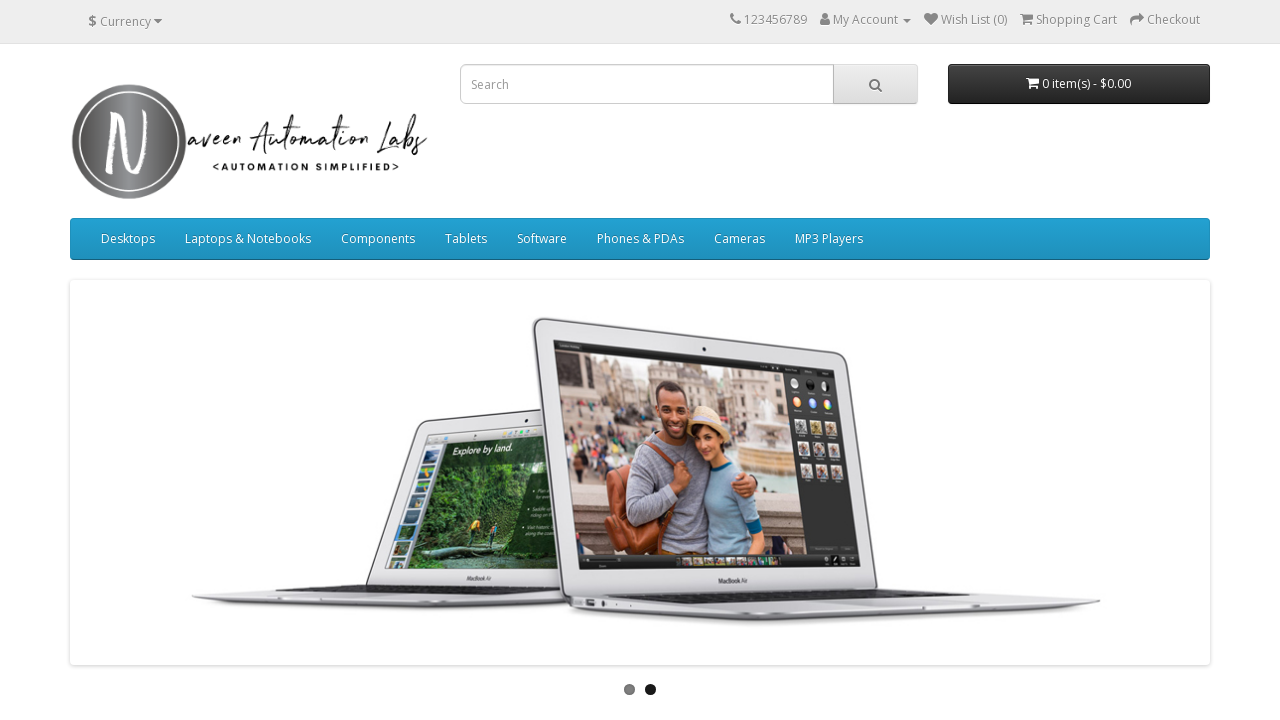

Waited for page to fully load (networkidle state)
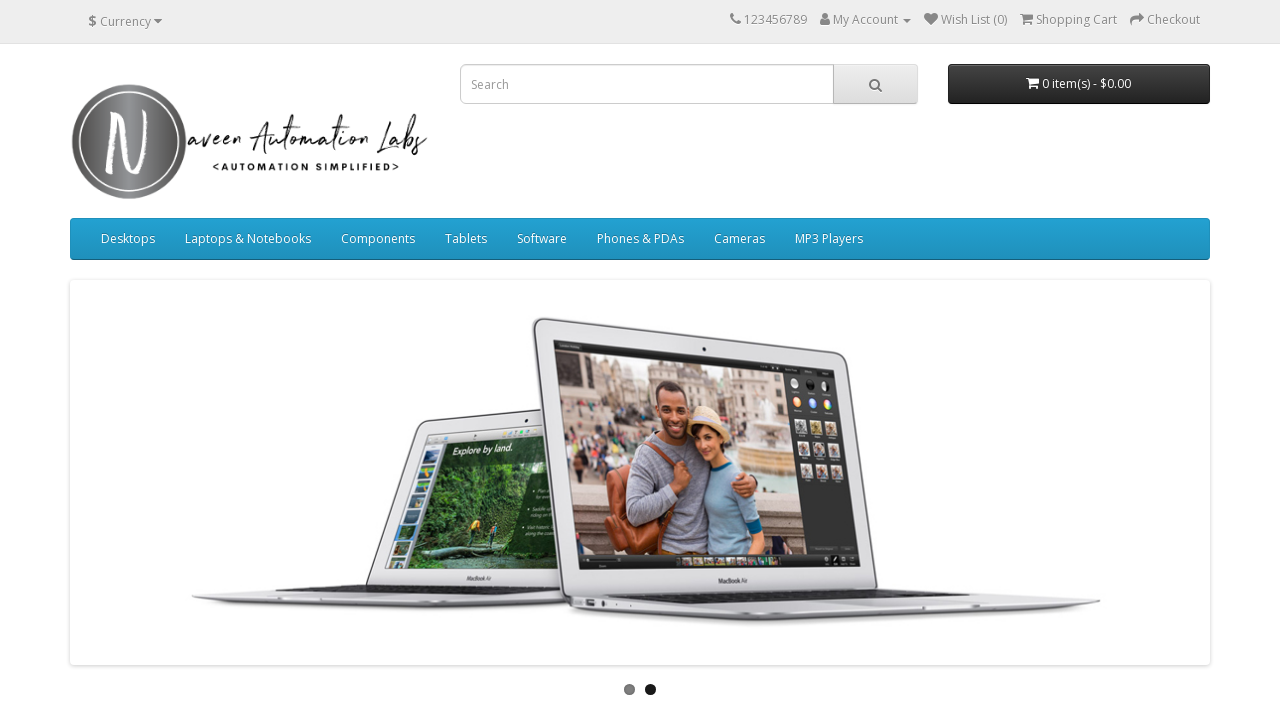

Located all image elements on the page
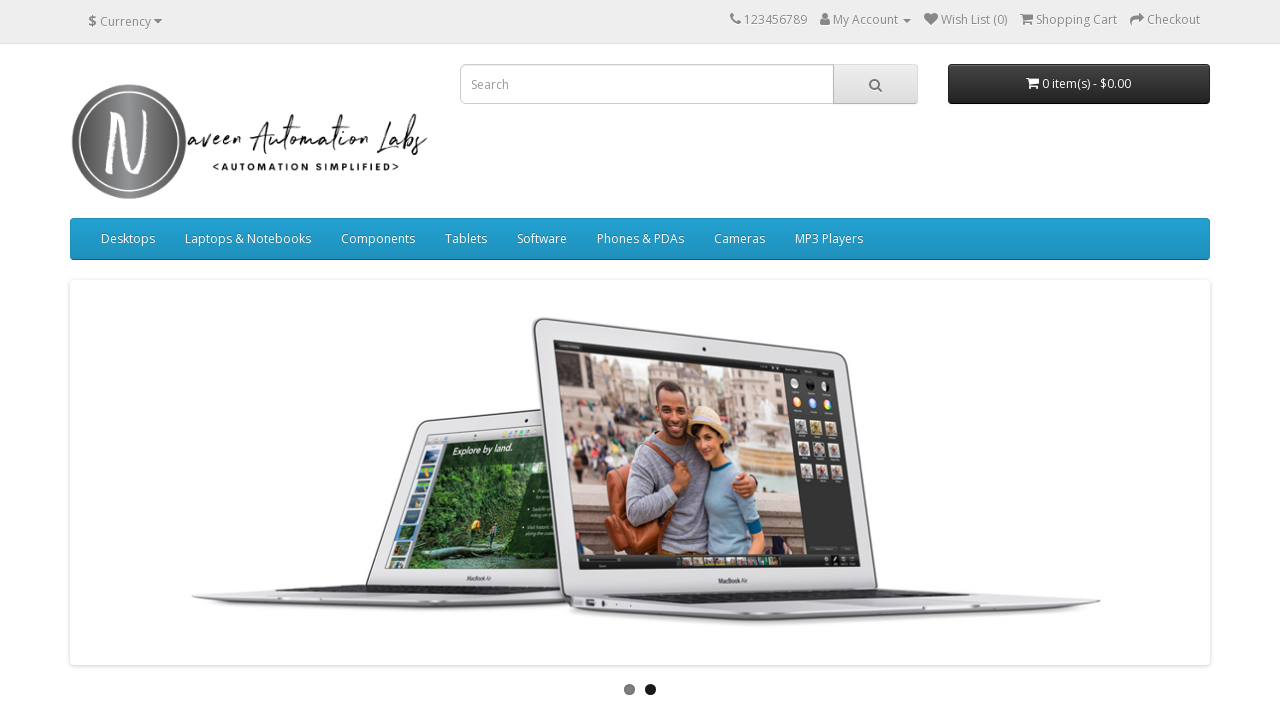

Verified that images are present on the page (found 30 images)
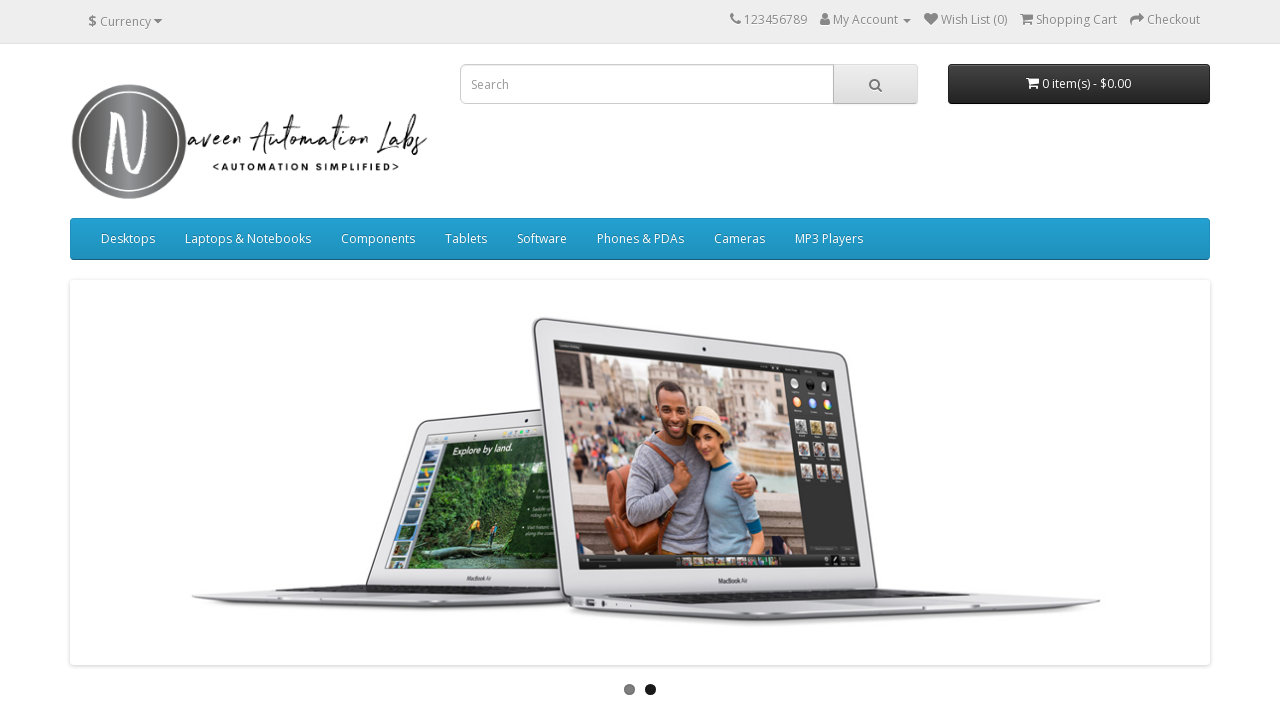

Verified image has valid src attribute: https://naveenautomationlabs.com/opencart/image/catalog/opencart-logo.png
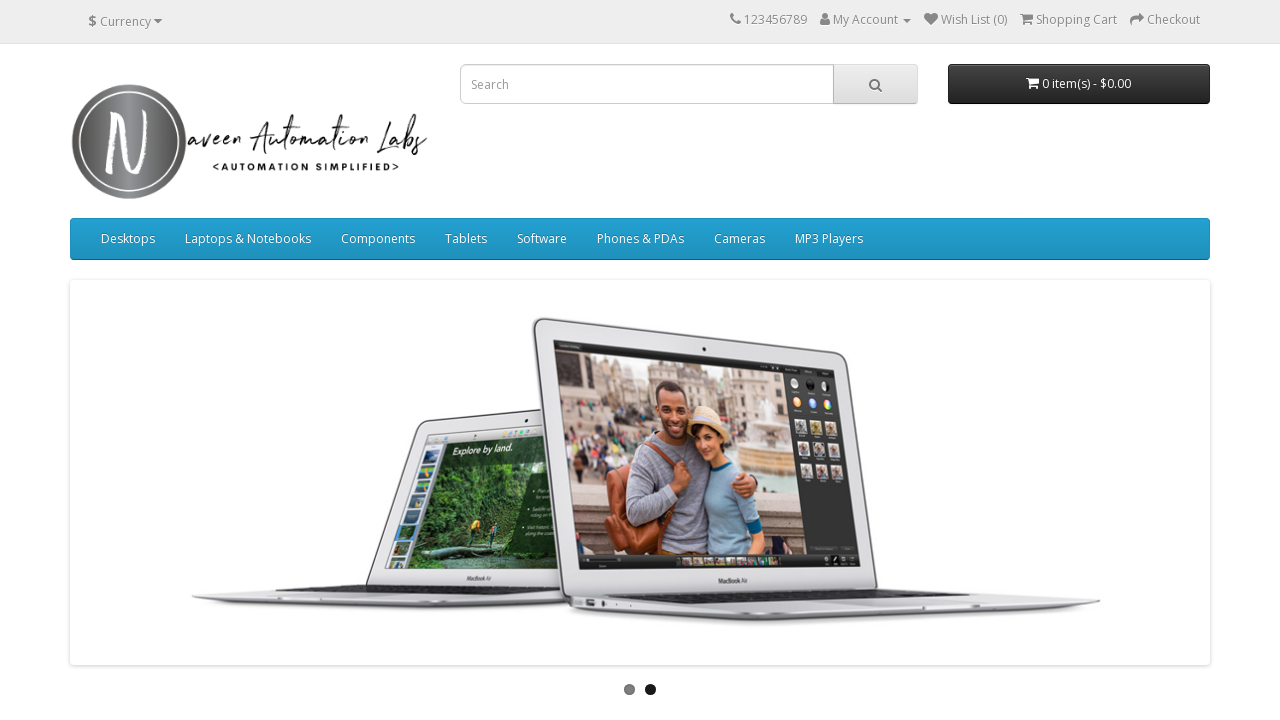

Verified image has valid src attribute: https://naveenautomationlabs.com/opencart/image/cache/catalog/demo/banners/MacBookAir-1140x380.jpg
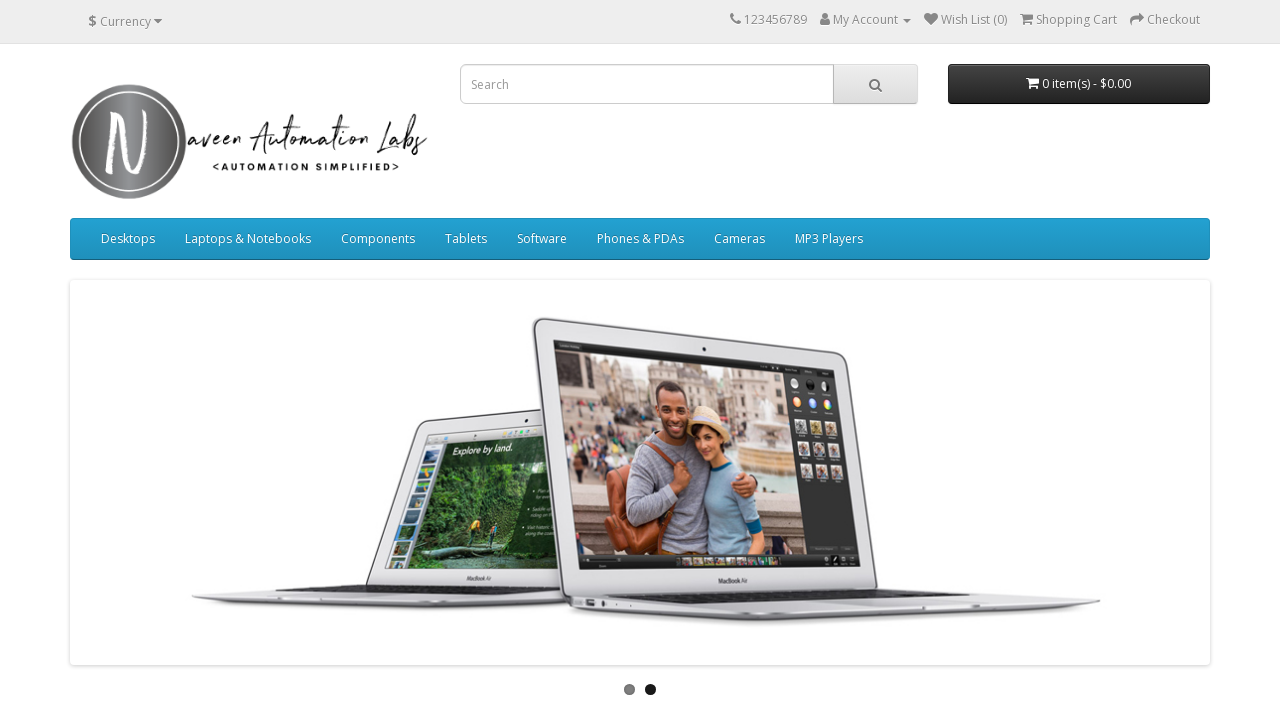

Verified image has valid src attribute: https://naveenautomationlabs.com/opencart/image/cache/catalog/demo/banners/iPhone6-1140x380.jpg
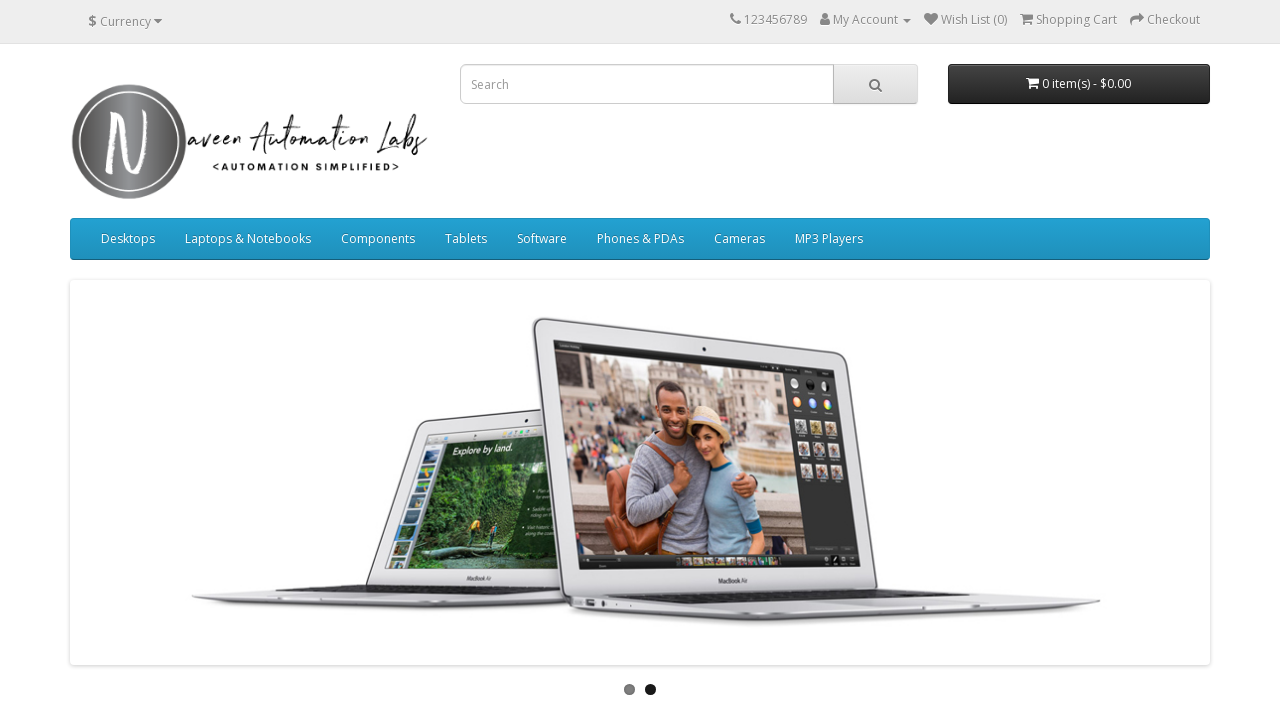

Verified image has valid src attribute: https://naveenautomationlabs.com/opencart/image/cache/catalog/demo/banners/MacBookAir-1140x380.jpg
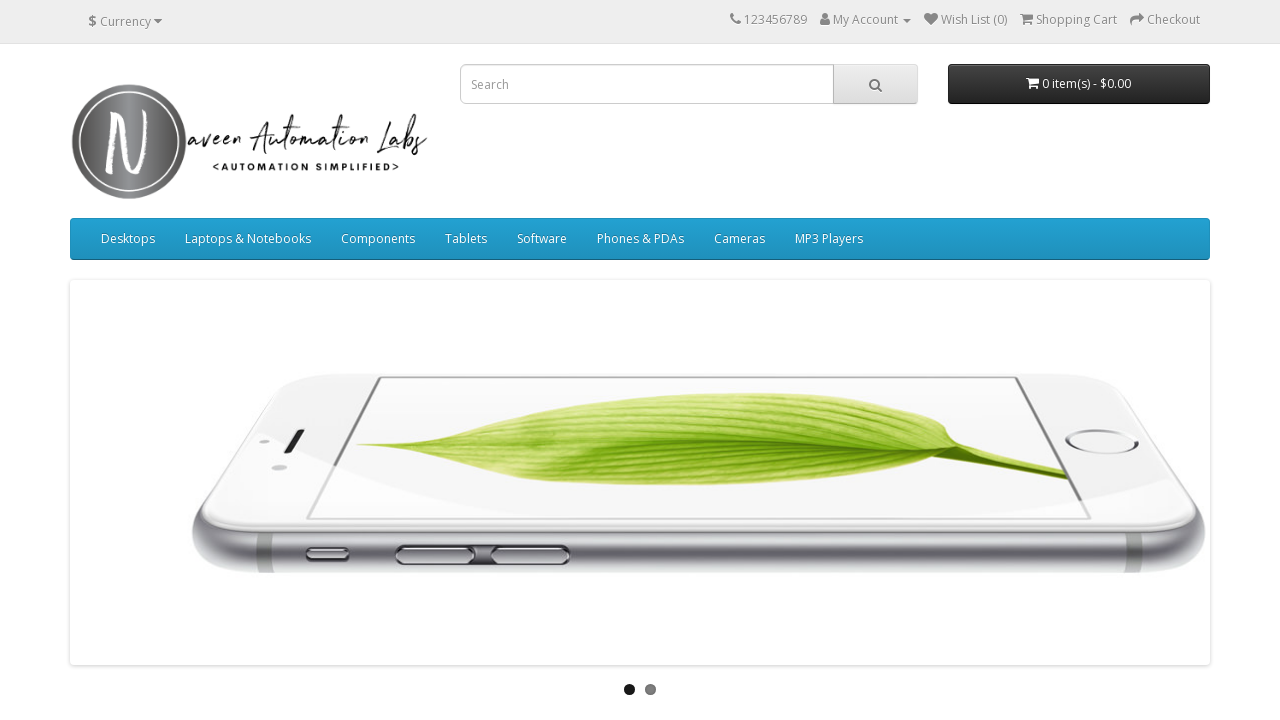

Verified image has valid src attribute: https://naveenautomationlabs.com/opencart/image/cache/catalog/demo/banners/iPhone6-1140x380.jpg
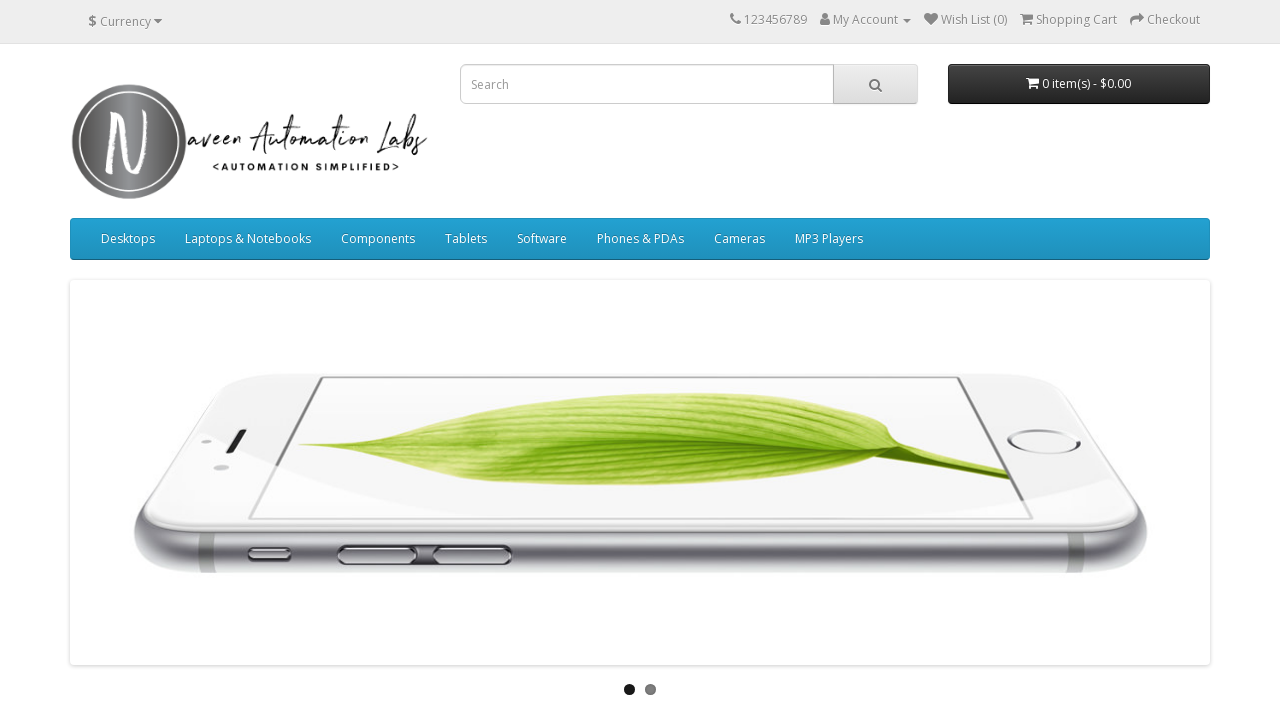

Verified image has valid src attribute: https://naveenautomationlabs.com/opencart/image/cache/catalog/demo/macbook_1-200x200.jpg
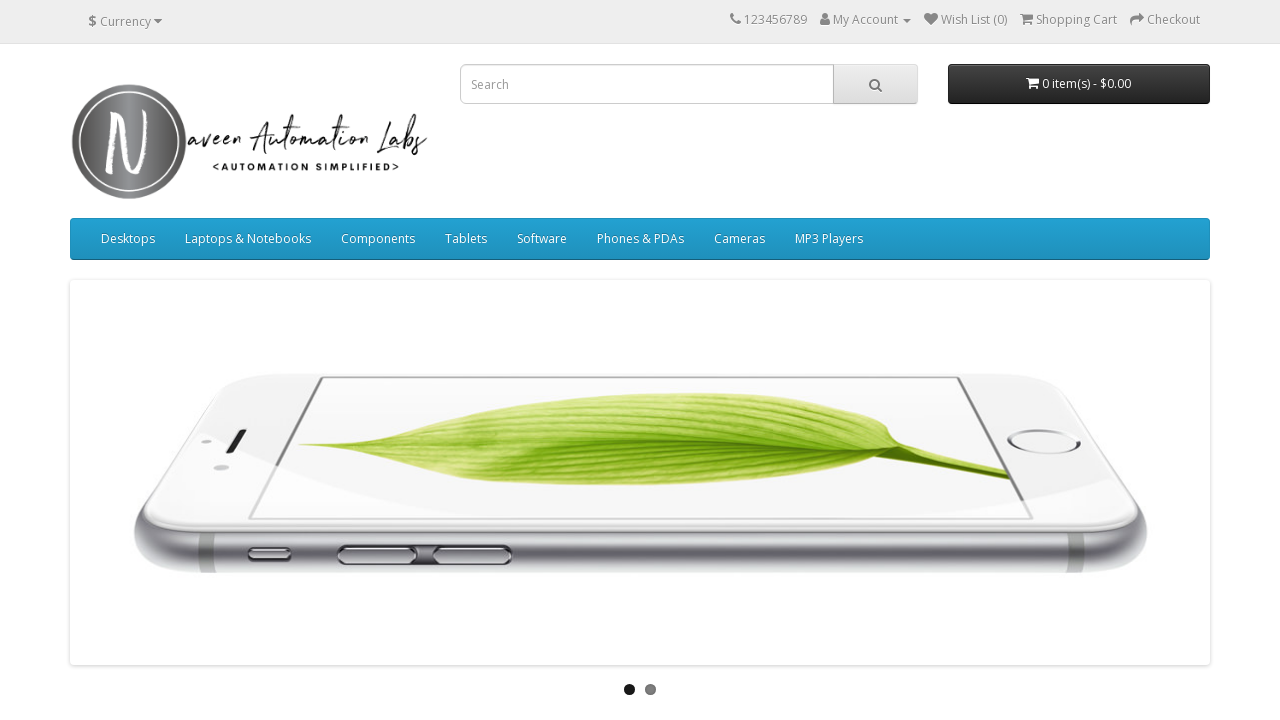

Verified image has valid src attribute: https://naveenautomationlabs.com/opencart/image/cache/catalog/demo/iphone_1-200x200.jpg
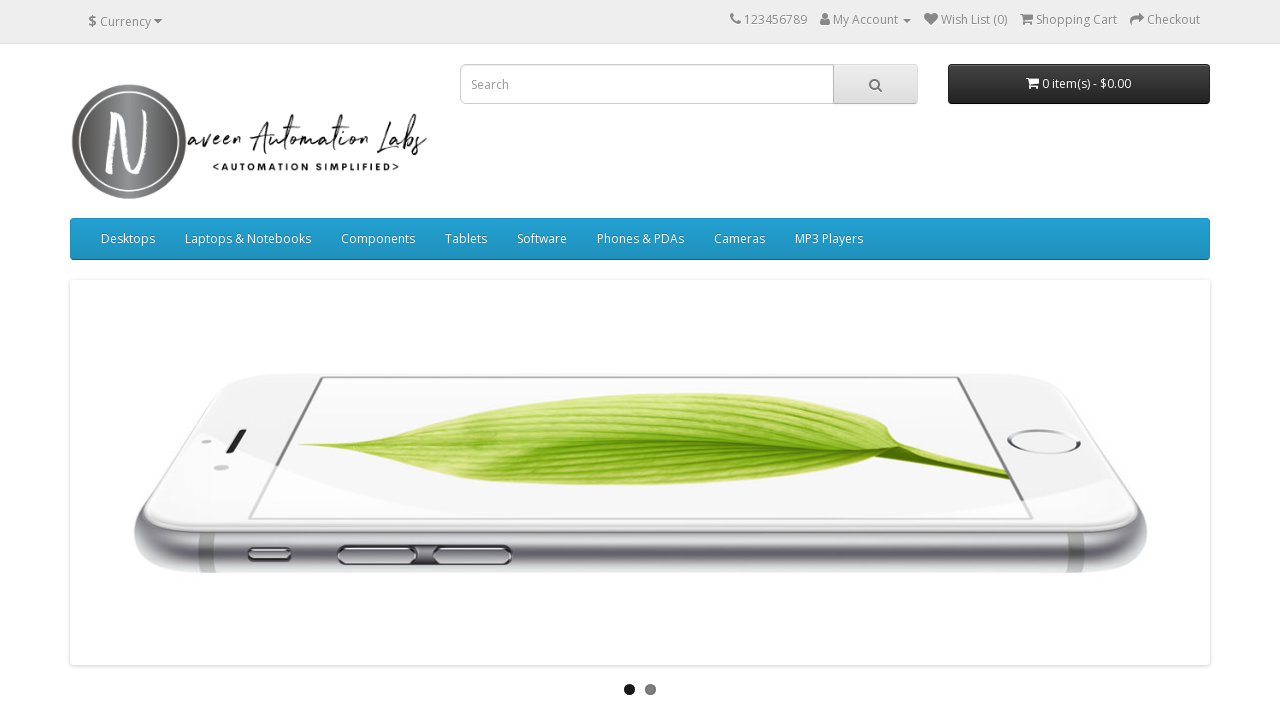

Verified image has valid src attribute: https://naveenautomationlabs.com/opencart/image/cache/catalog/demo/apple_cinema_30-200x200.jpg
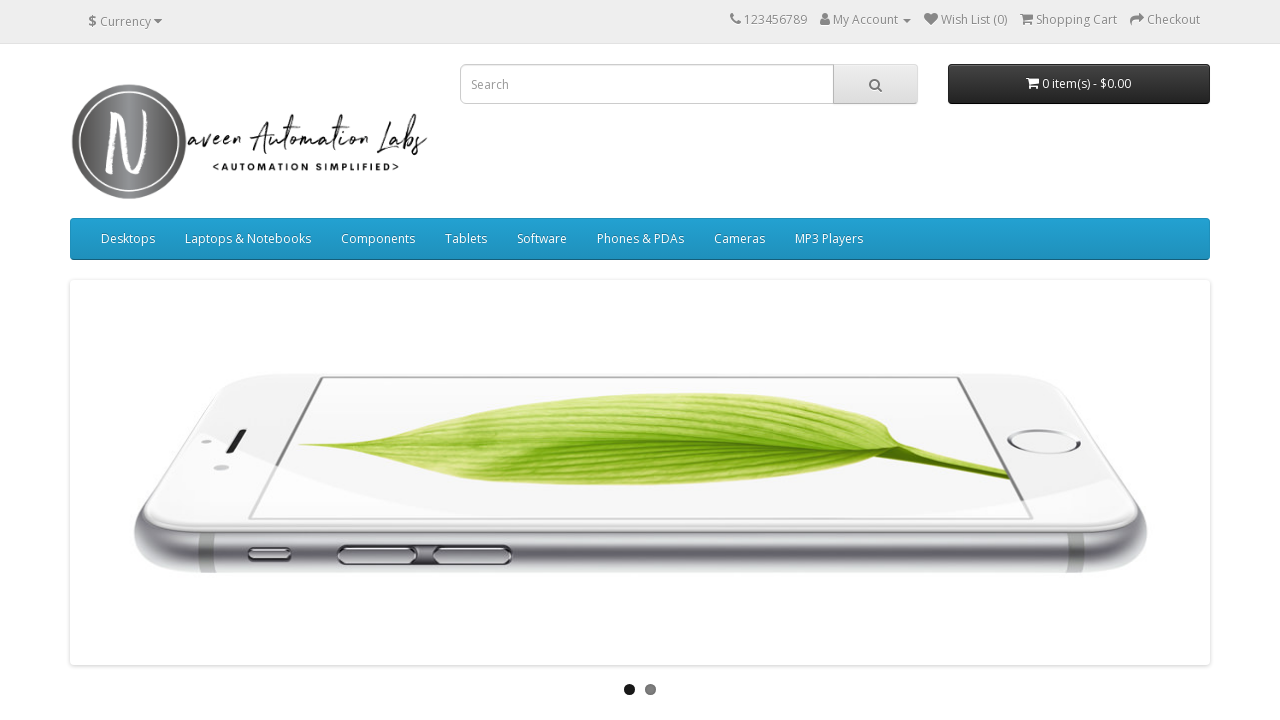

Verified image has valid src attribute: https://naveenautomationlabs.com/opencart/image/cache/catalog/demo/canon_eos_5d_1-200x200.jpg
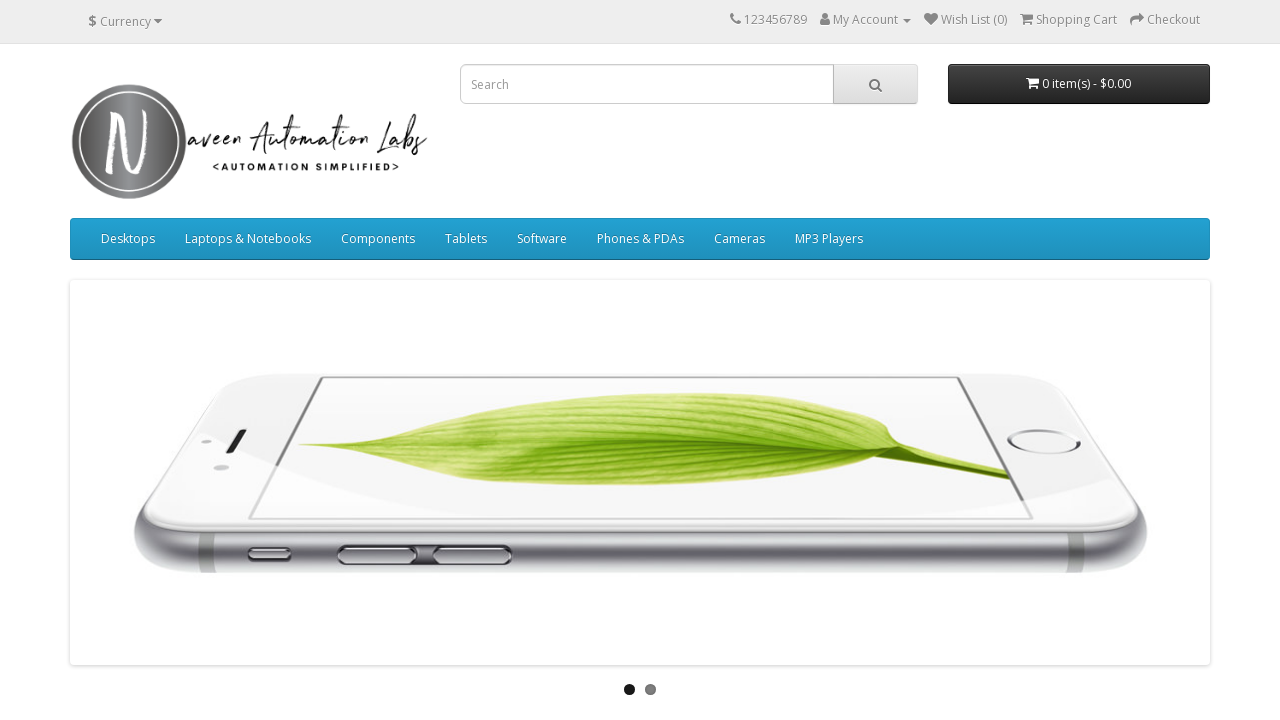

Verified image has valid src attribute: https://naveenautomationlabs.com/opencart/image/cache/catalog/demo/manufacturer/nfl-130x100.png
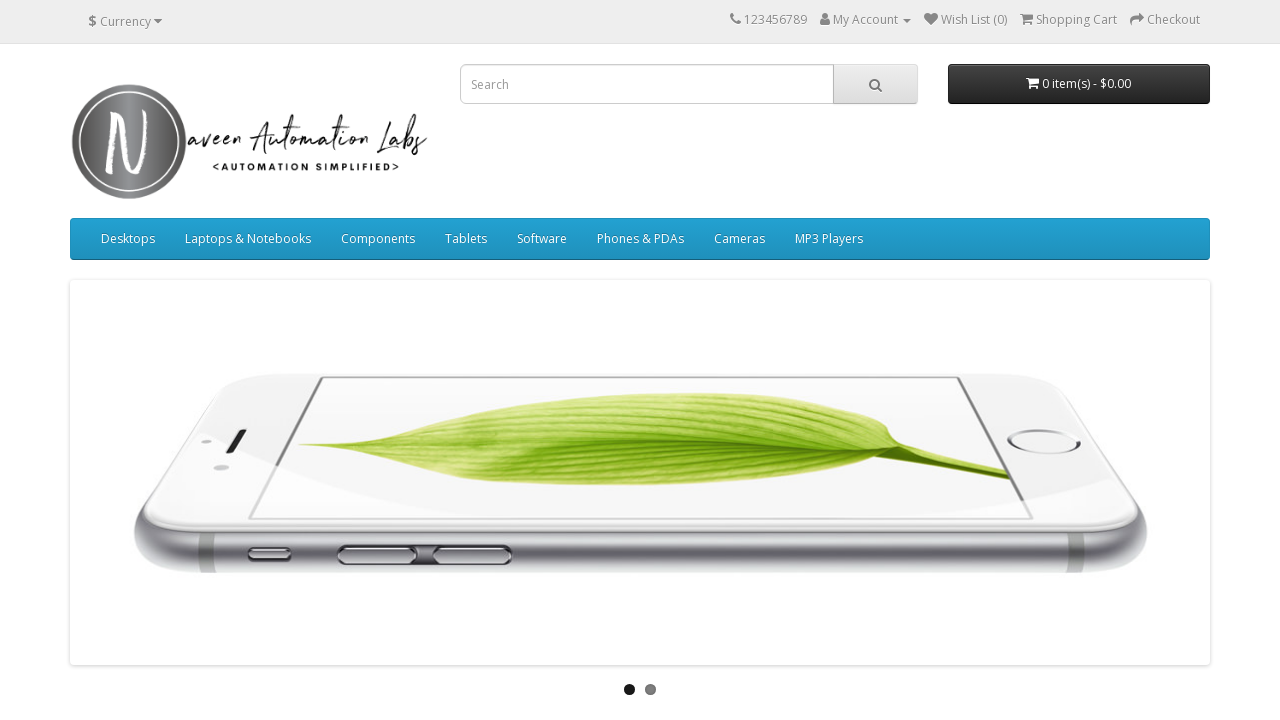

Verified image has valid src attribute: https://naveenautomationlabs.com/opencart/image/cache/catalog/demo/manufacturer/redbull-130x100.png
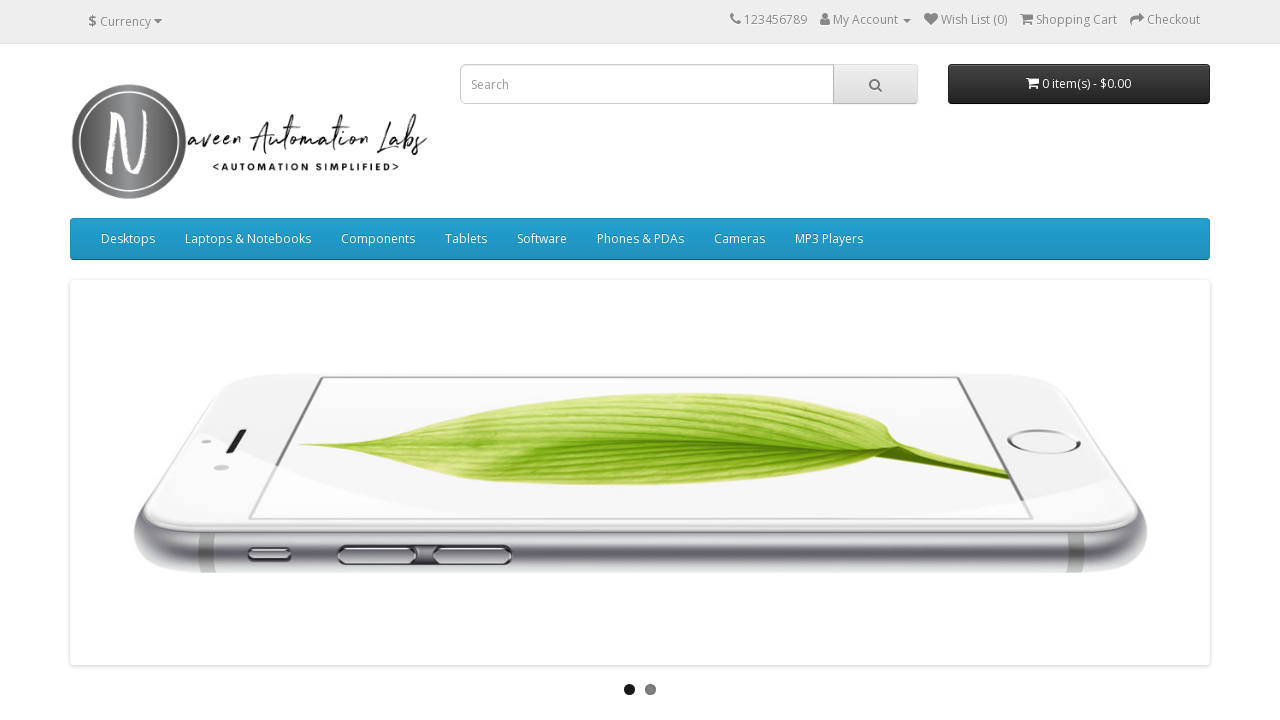

Verified image has valid src attribute: https://naveenautomationlabs.com/opencart/image/cache/catalog/demo/manufacturer/sony-130x100.png
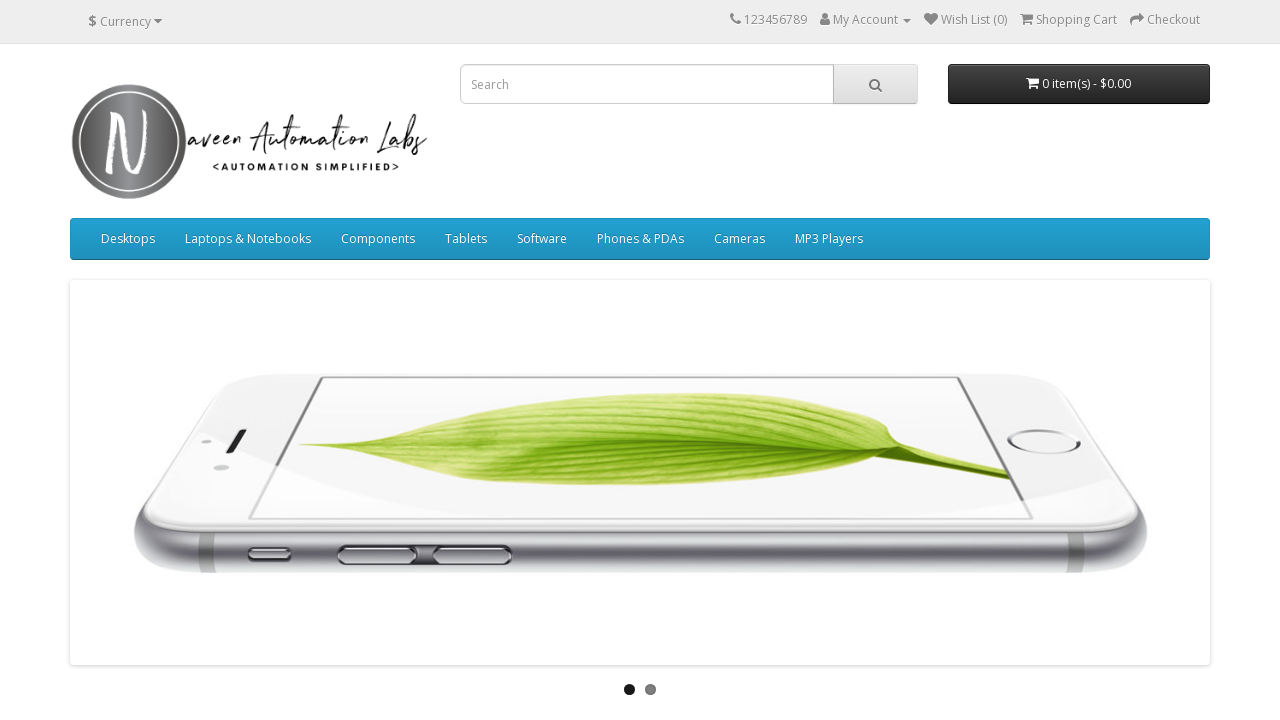

Verified image has valid src attribute: https://naveenautomationlabs.com/opencart/image/cache/catalog/demo/manufacturer/starbucks-130x100.png
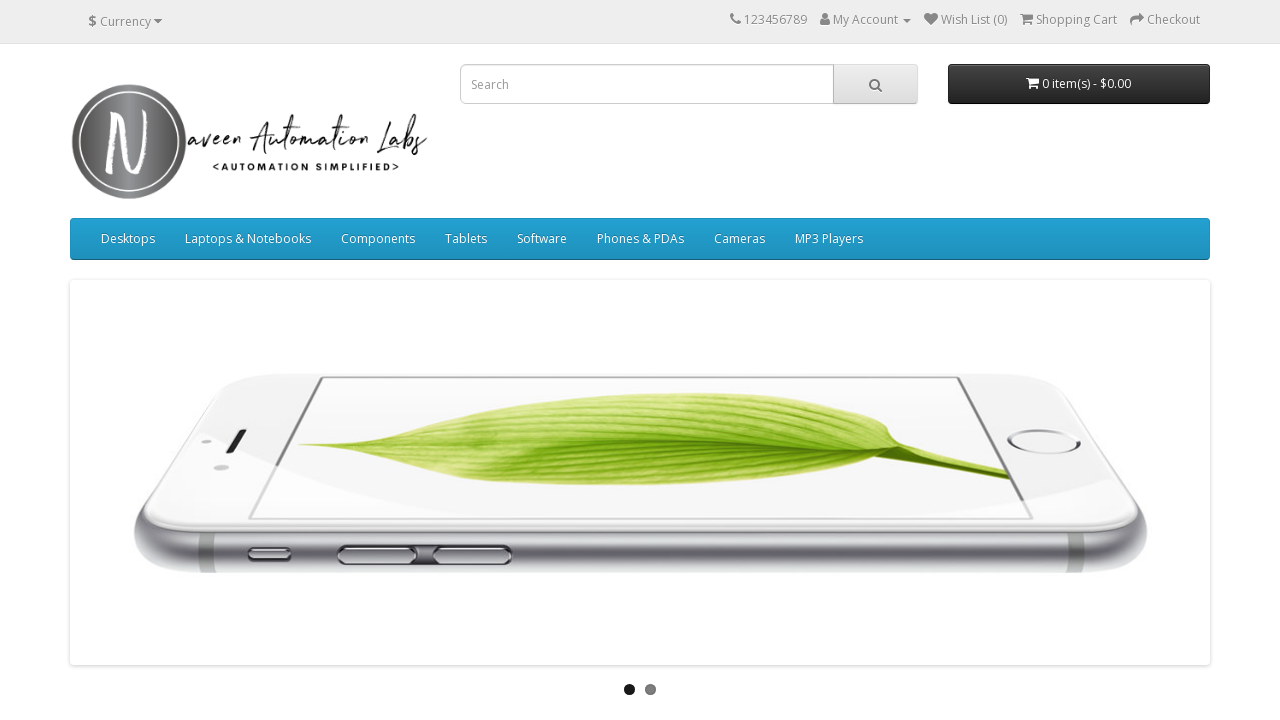

Verified image has valid src attribute: https://naveenautomationlabs.com/opencart/image/cache/catalog/demo/manufacturer/nintendo-130x100.png
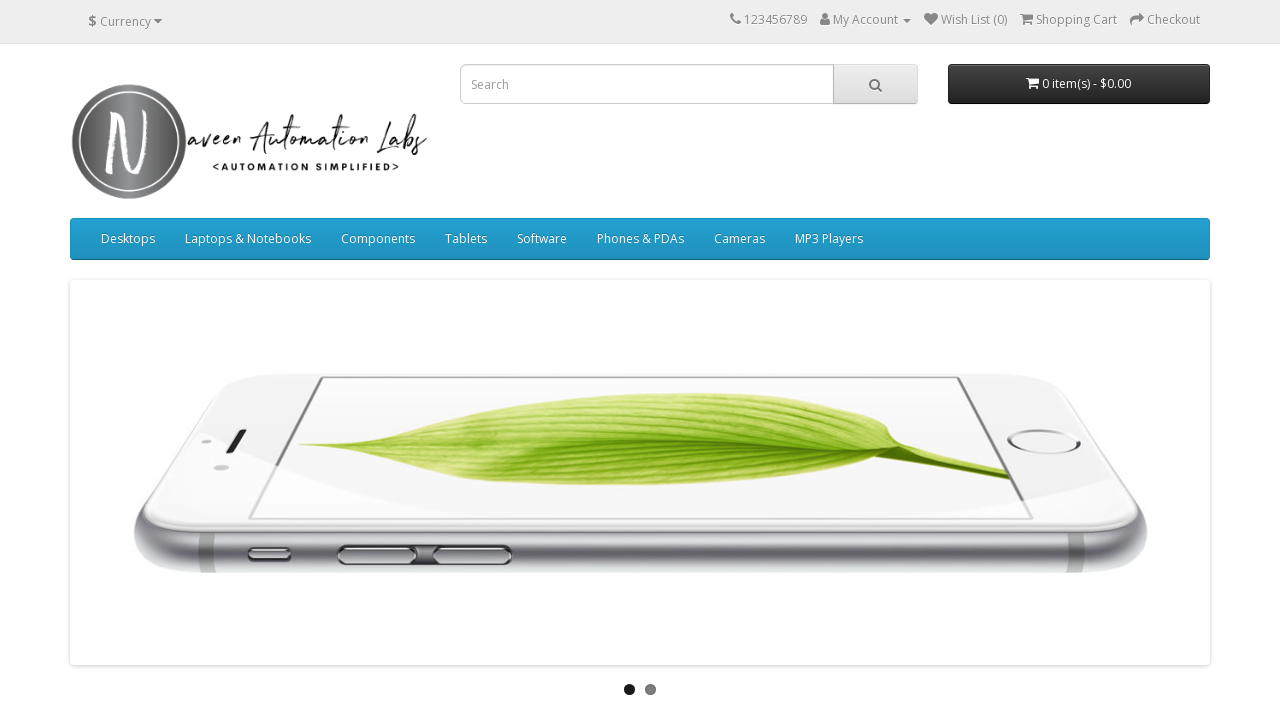

Verified image has valid src attribute: https://naveenautomationlabs.com/opencart/image/cache/catalog/demo/manufacturer/harley-130x100.png
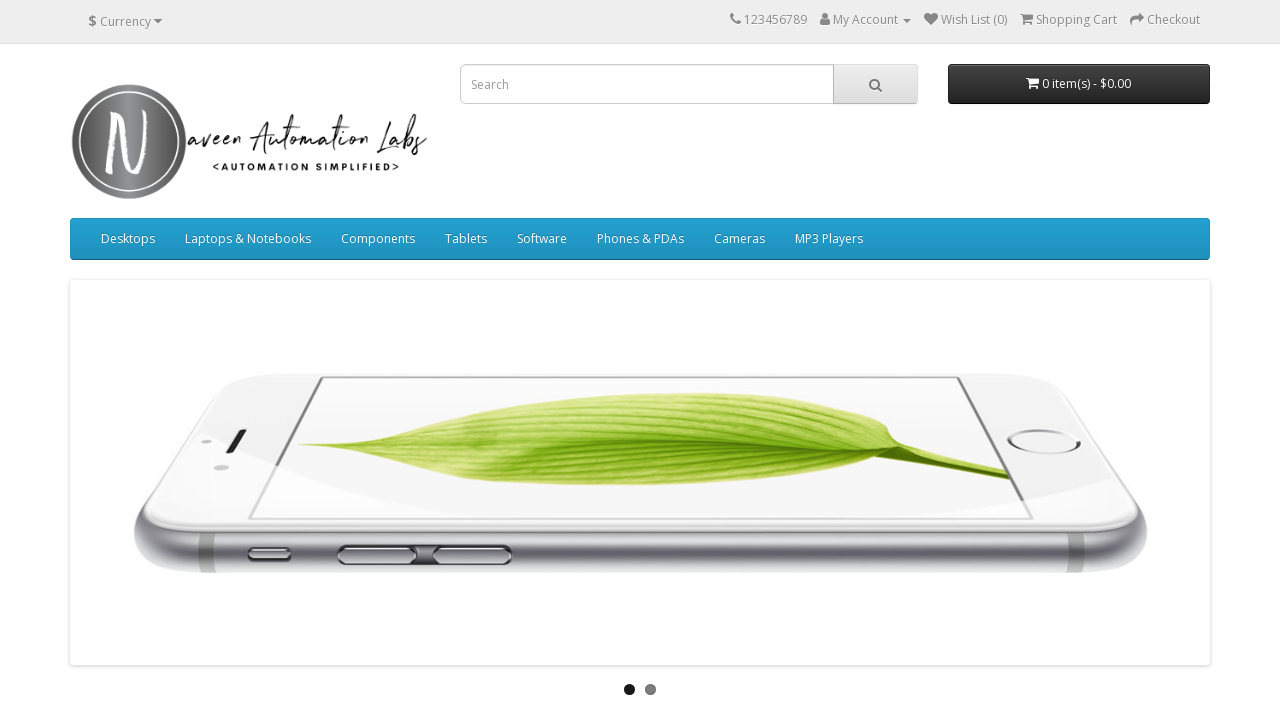

Verified image has valid src attribute: https://naveenautomationlabs.com/opencart/image/cache/catalog/demo/manufacturer/dell-130x100.png
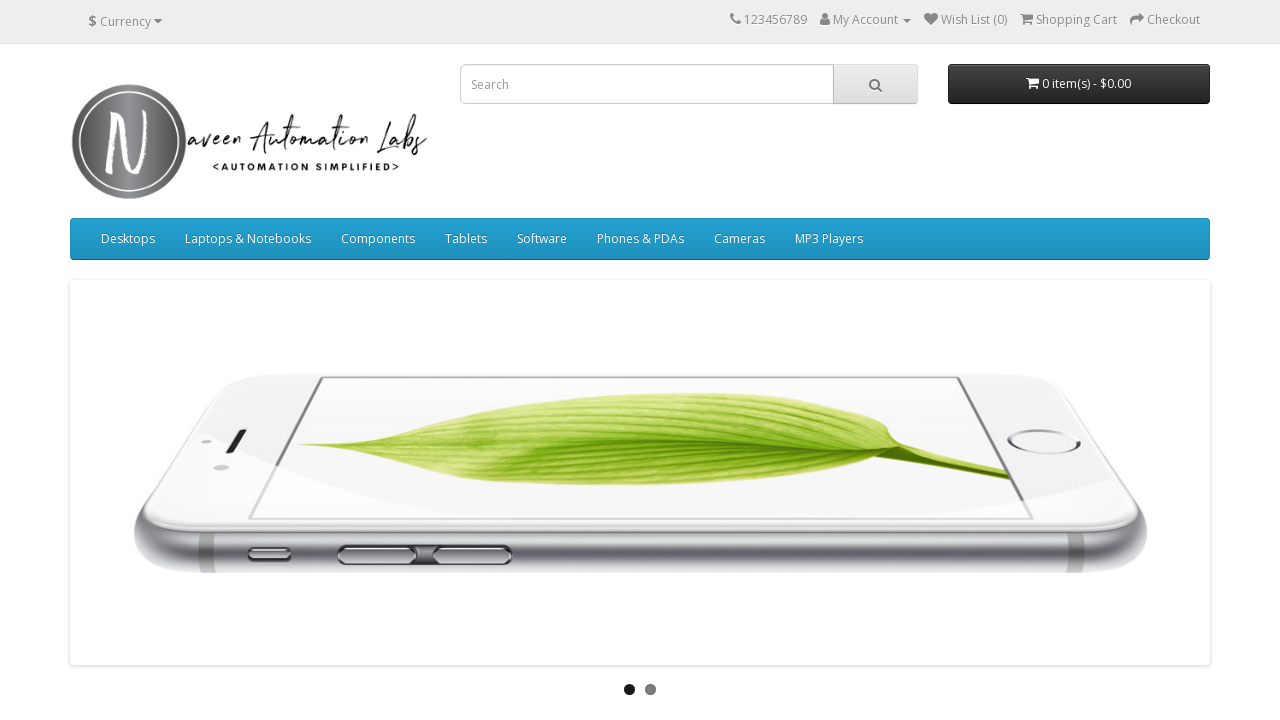

Verified image has valid src attribute: https://naveenautomationlabs.com/opencart/image/cache/catalog/demo/manufacturer/disney-130x100.png
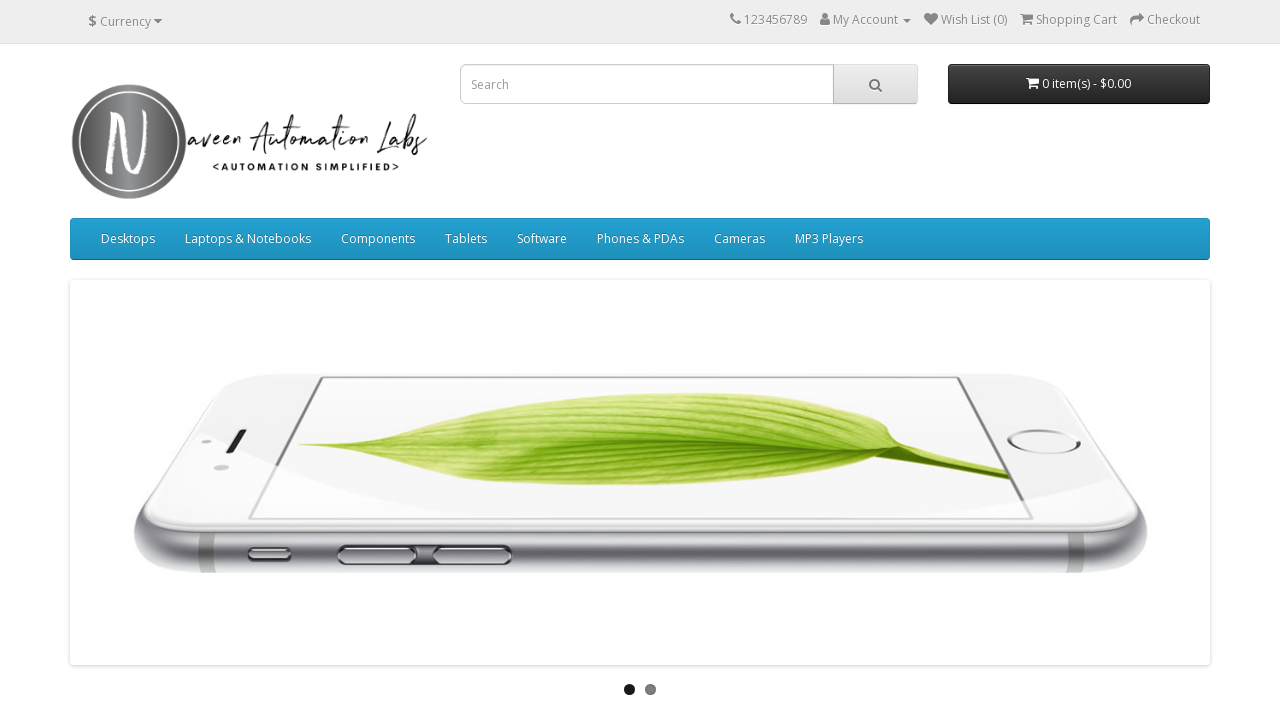

Verified image has valid src attribute: https://naveenautomationlabs.com/opencart/image/cache/catalog/demo/manufacturer/cocacola-130x100.png
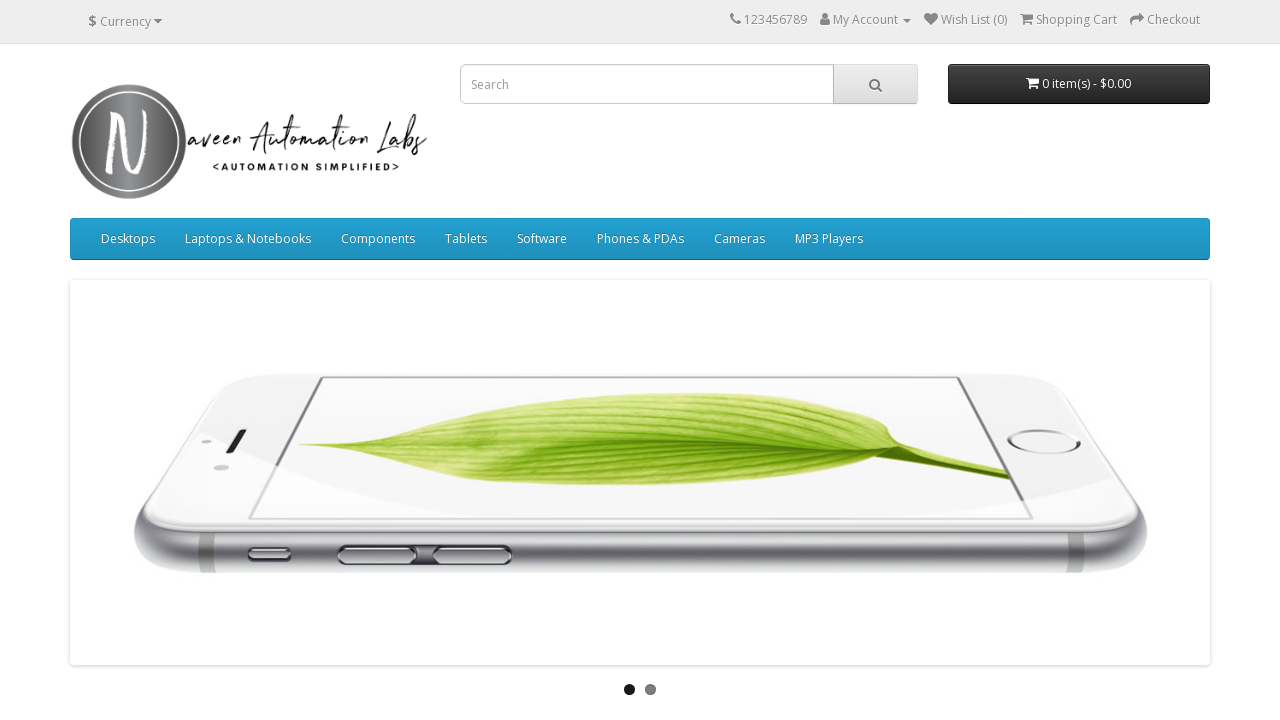

Verified image has valid src attribute: https://naveenautomationlabs.com/opencart/image/cache/catalog/demo/manufacturer/burgerking-130x100.png
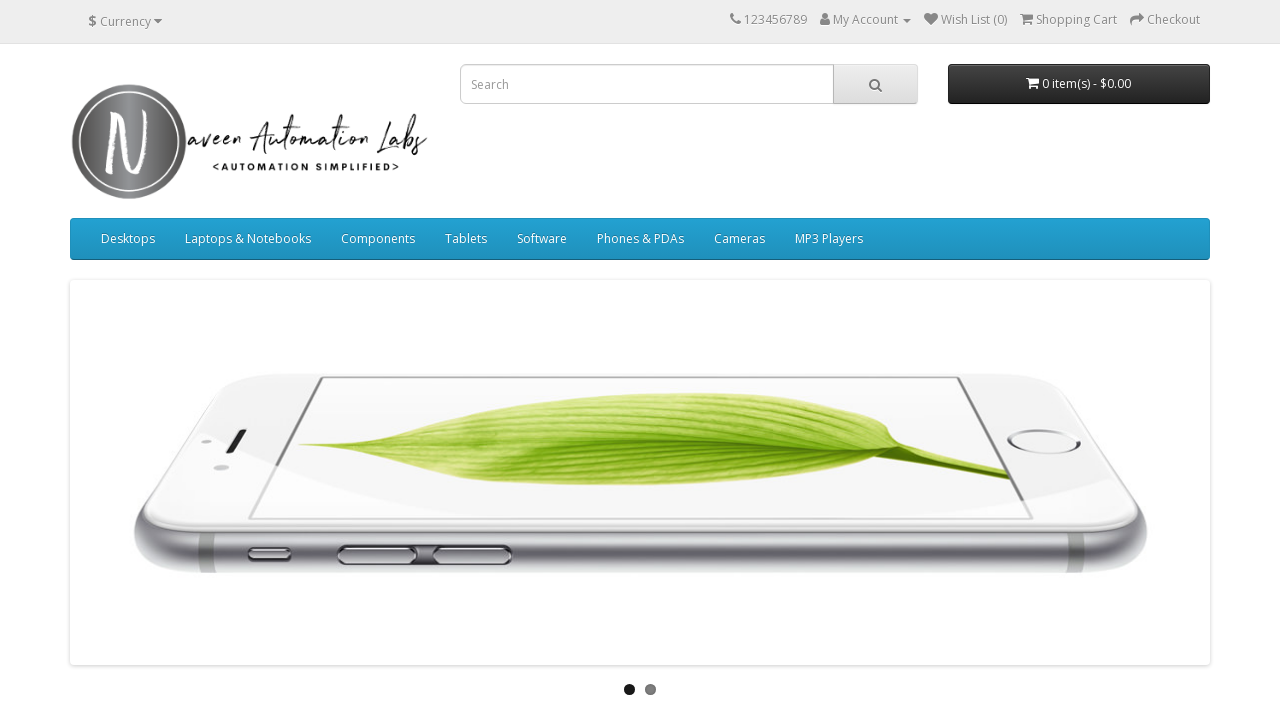

Verified image has valid src attribute: https://naveenautomationlabs.com/opencart/image/cache/catalog/demo/manufacturer/canon-130x100.png
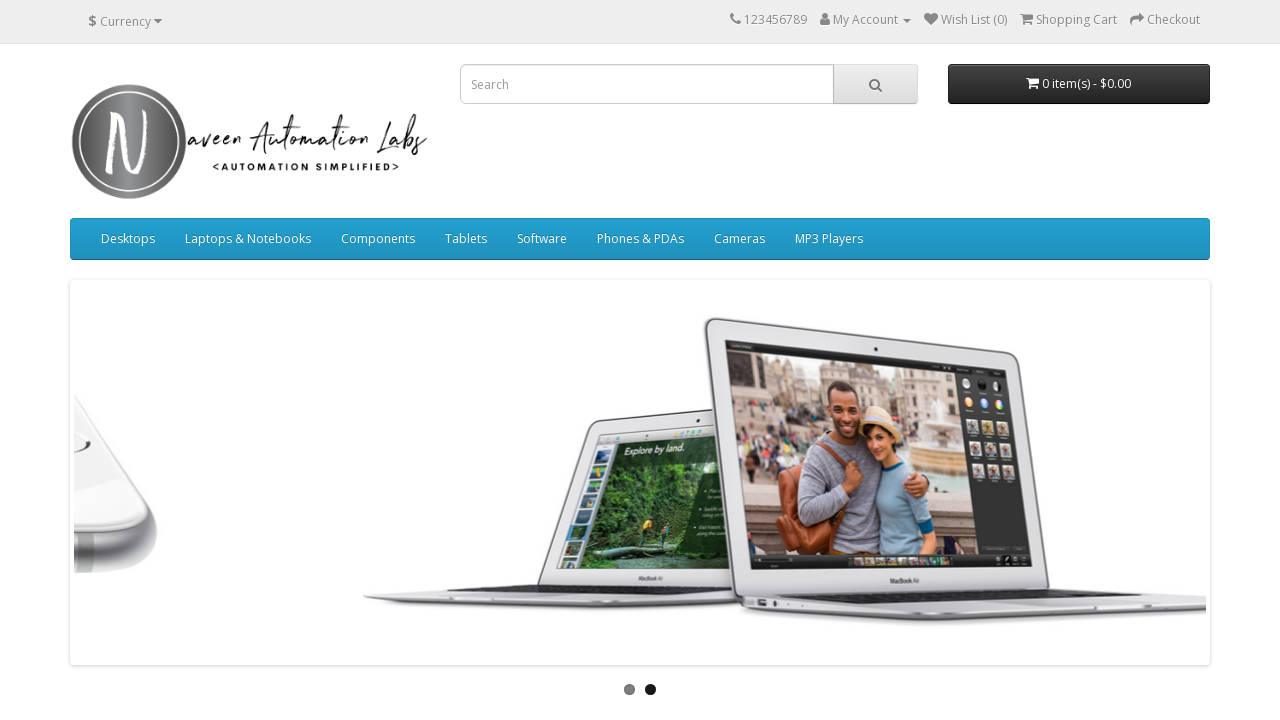

Verified image has valid src attribute: https://naveenautomationlabs.com/opencart/image/cache/catalog/demo/manufacturer/nfl-130x100.png
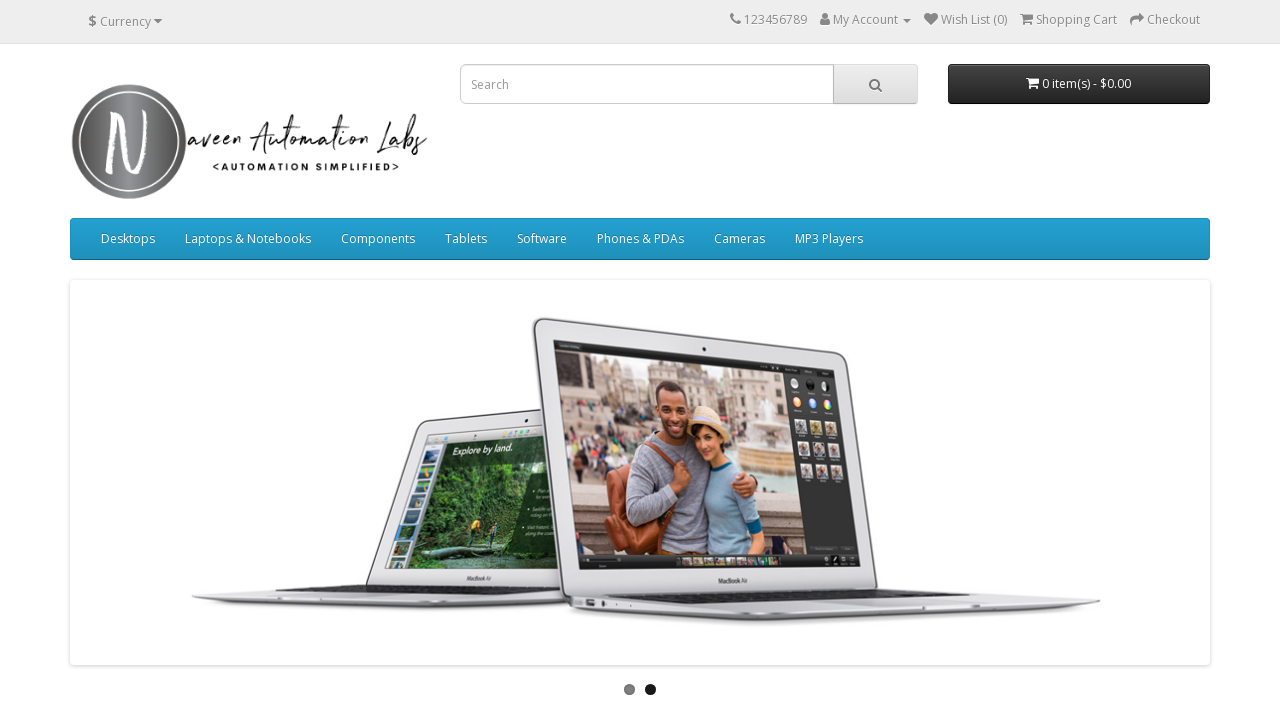

Verified image has valid src attribute: https://naveenautomationlabs.com/opencart/image/cache/catalog/demo/manufacturer/redbull-130x100.png
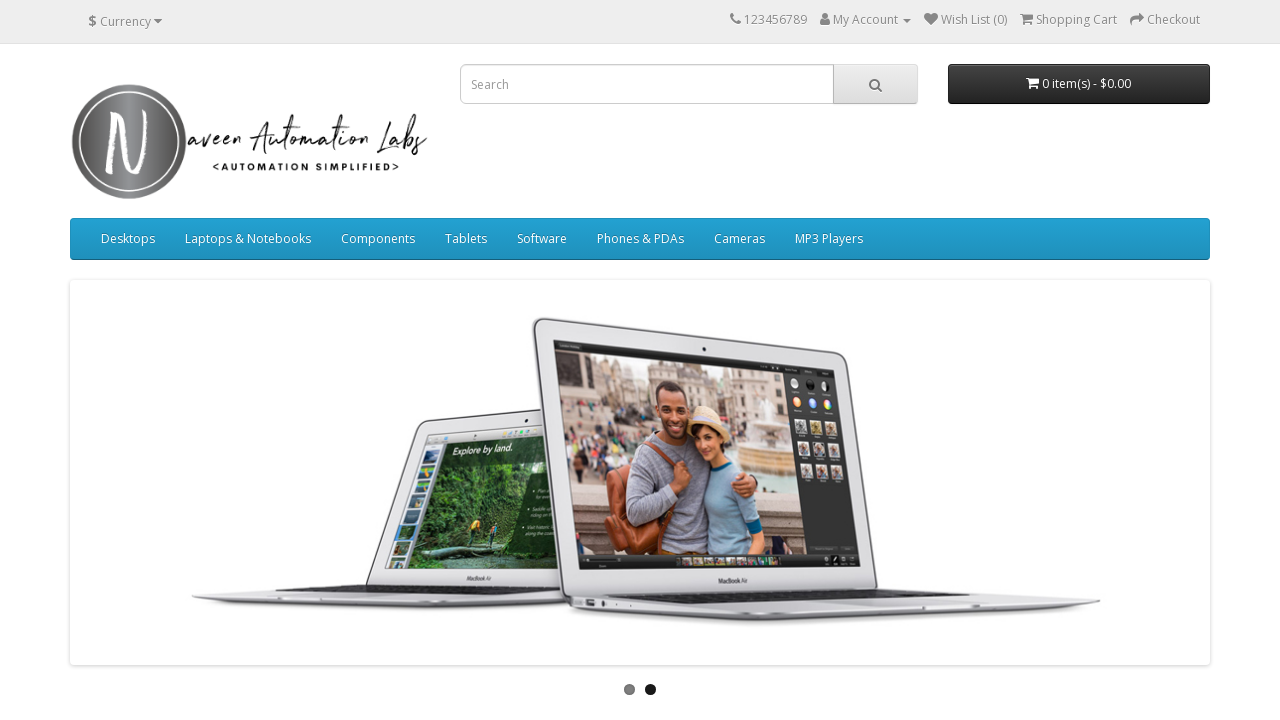

Verified image has valid src attribute: https://naveenautomationlabs.com/opencart/image/cache/catalog/demo/manufacturer/sony-130x100.png
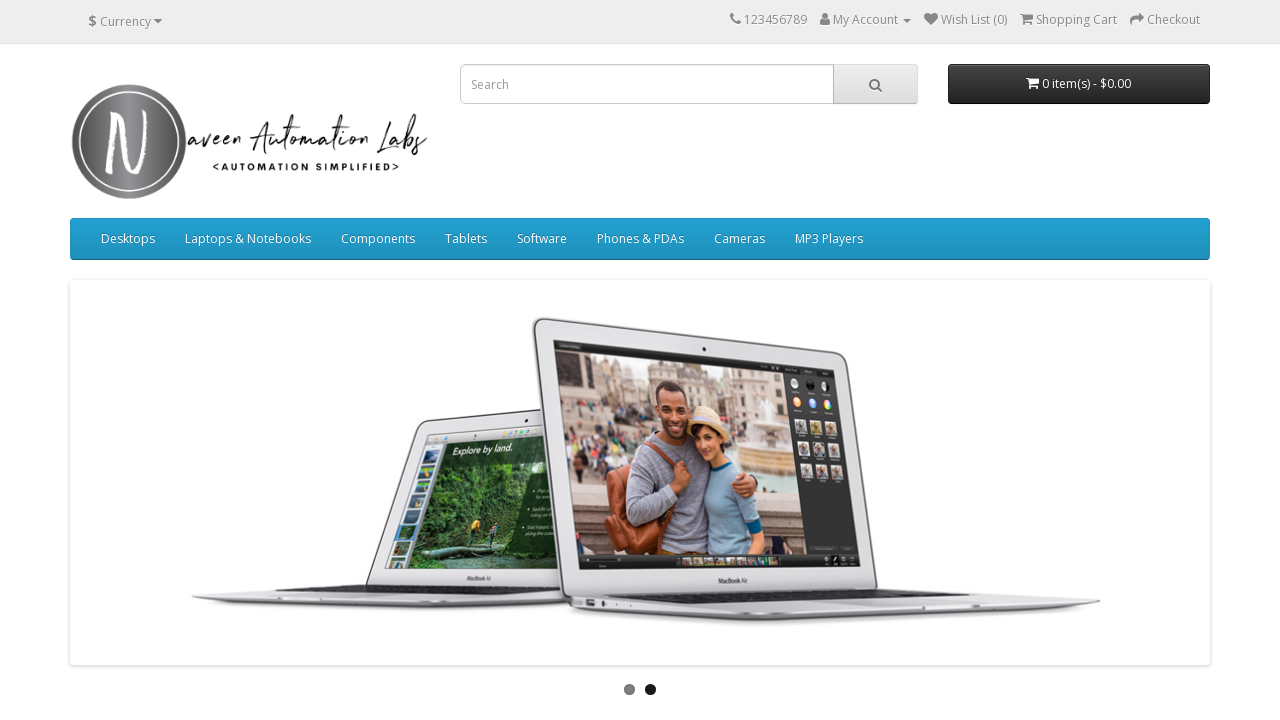

Verified image has valid src attribute: https://naveenautomationlabs.com/opencart/image/cache/catalog/demo/manufacturer/starbucks-130x100.png
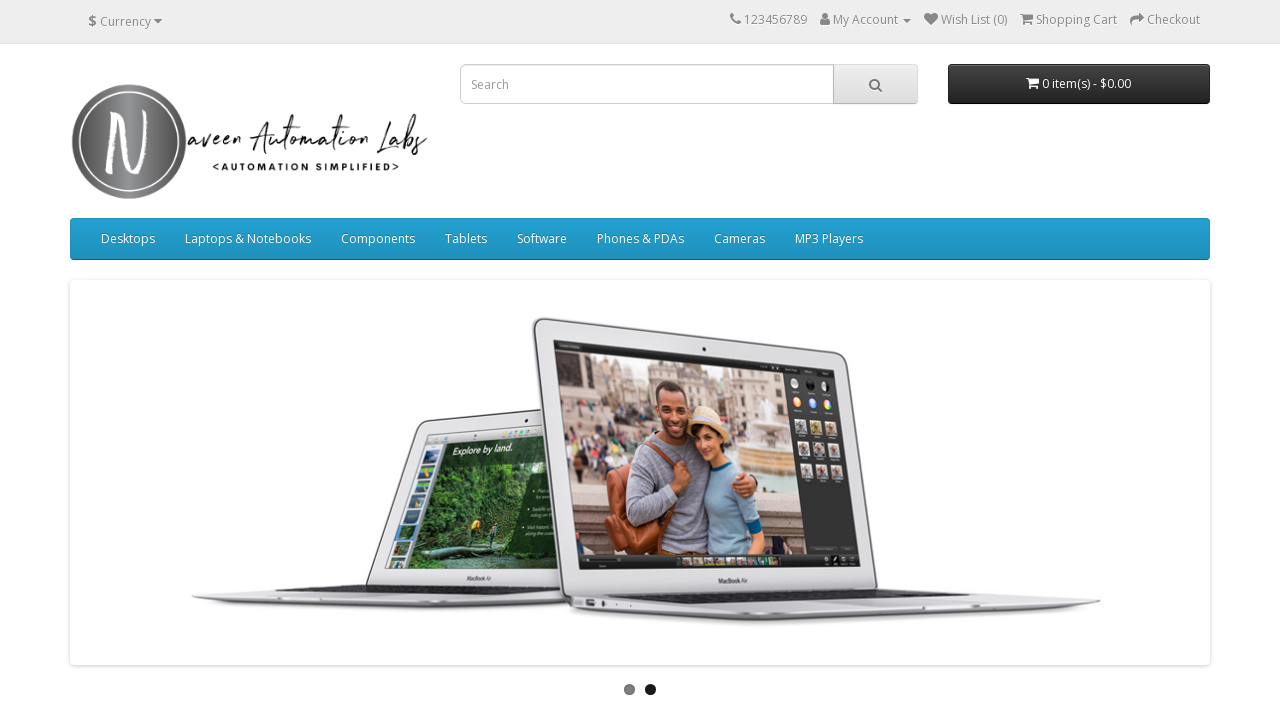

Verified image has valid src attribute: https://naveenautomationlabs.com/opencart/image/cache/catalog/demo/manufacturer/nintendo-130x100.png
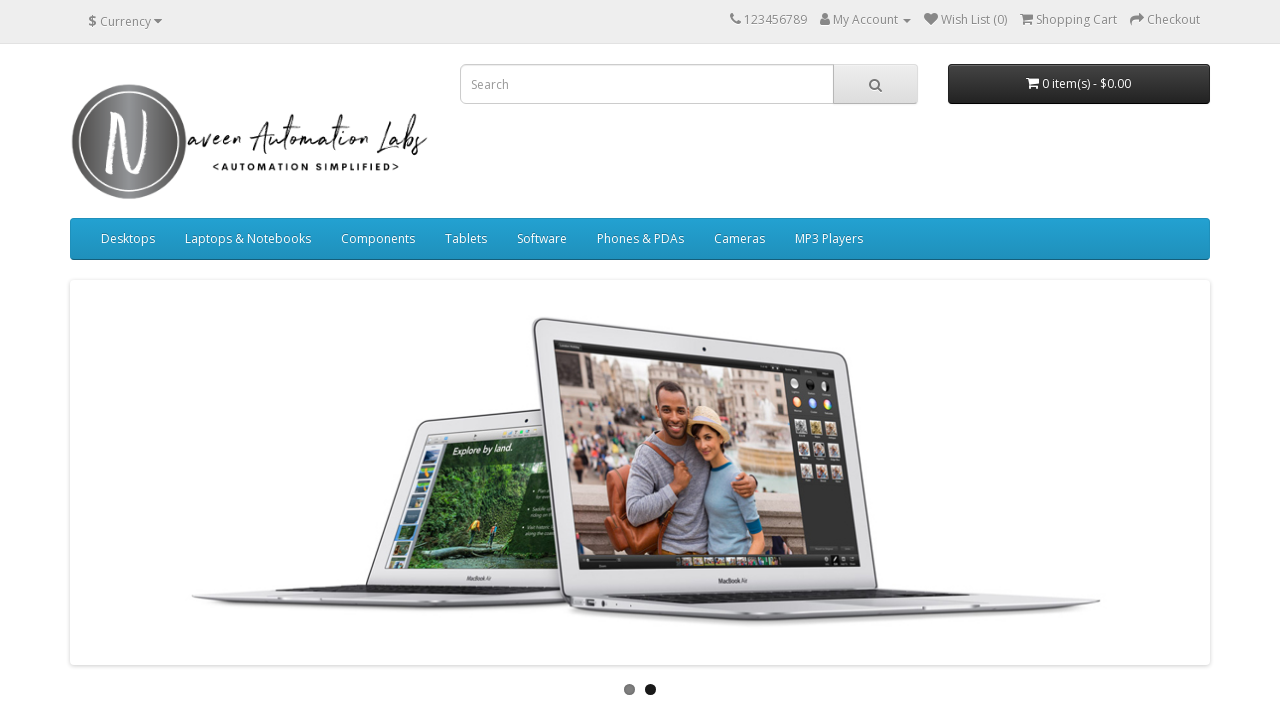

Verified image has valid src attribute: https://naveenautomationlabs.com/opencart/image/cache/catalog/demo/manufacturer/harley-130x100.png
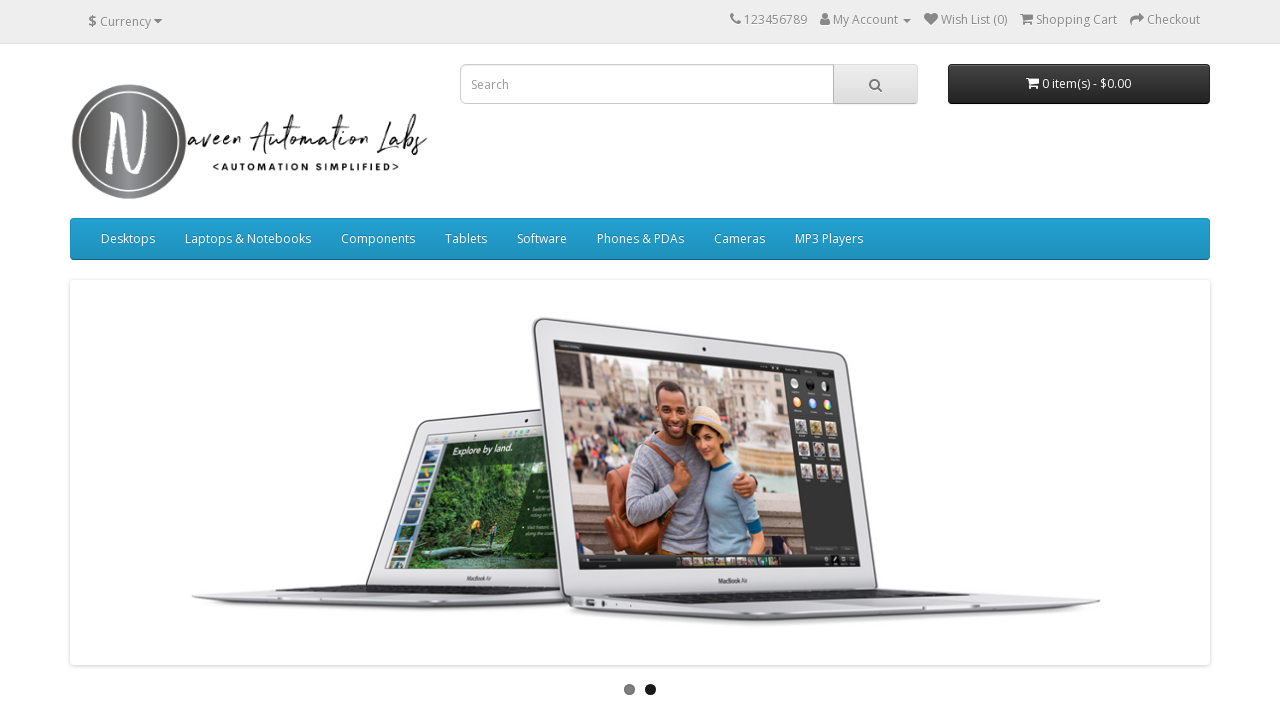

Verified image has valid src attribute: https://naveenautomationlabs.com/opencart/image/cache/catalog/demo/manufacturer/dell-130x100.png
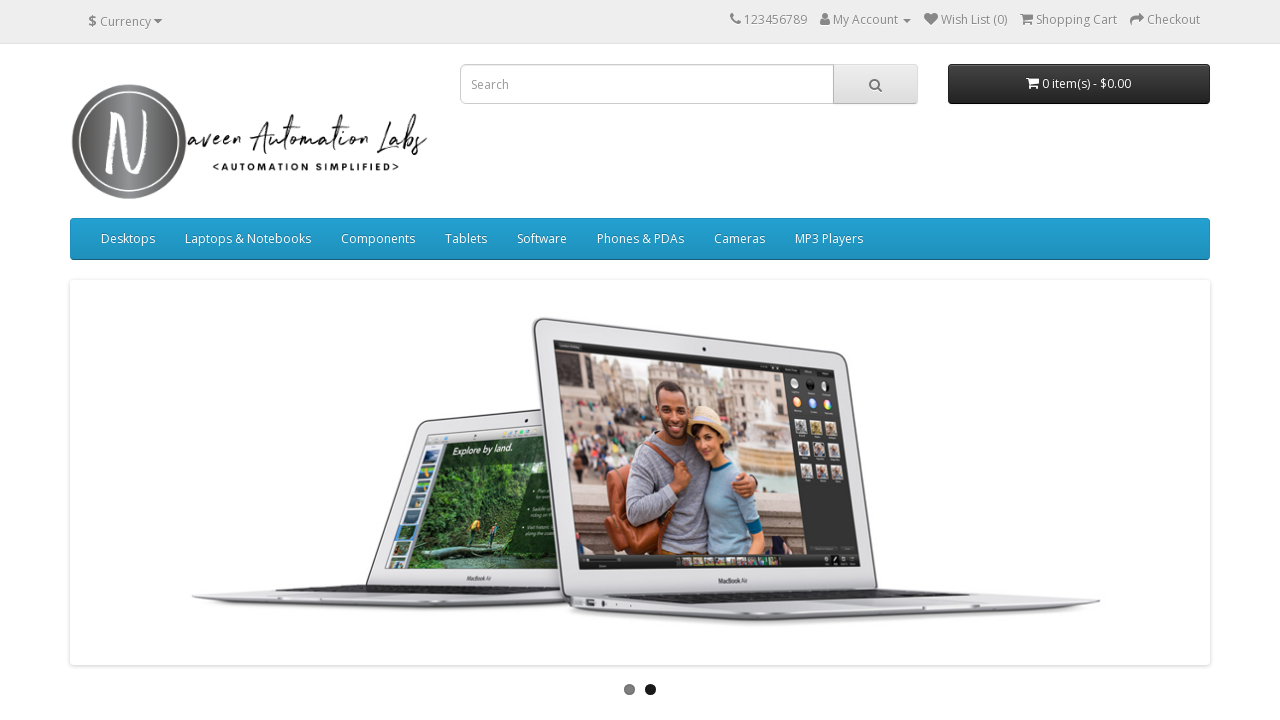

Verified image has valid src attribute: https://naveenautomationlabs.com/opencart/image/cache/catalog/demo/manufacturer/disney-130x100.png
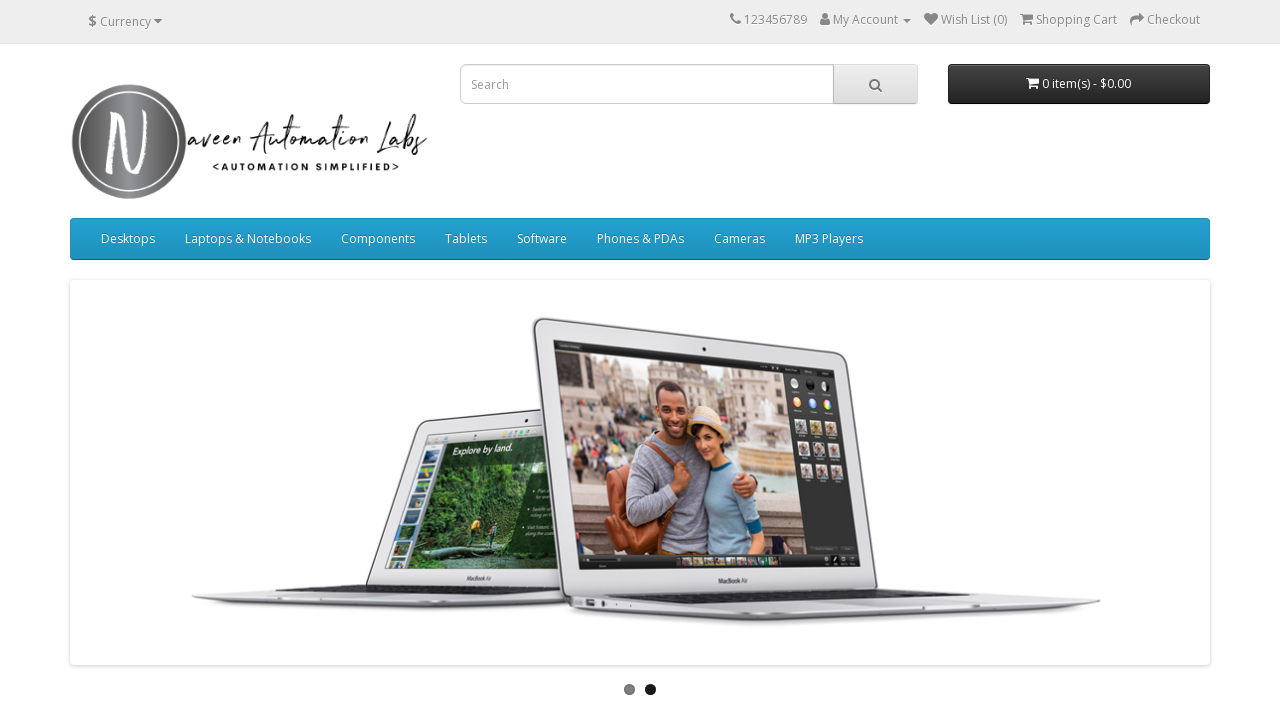

Verified image has valid src attribute: https://naveenautomationlabs.com/opencart/image/cache/catalog/demo/manufacturer/cocacola-130x100.png
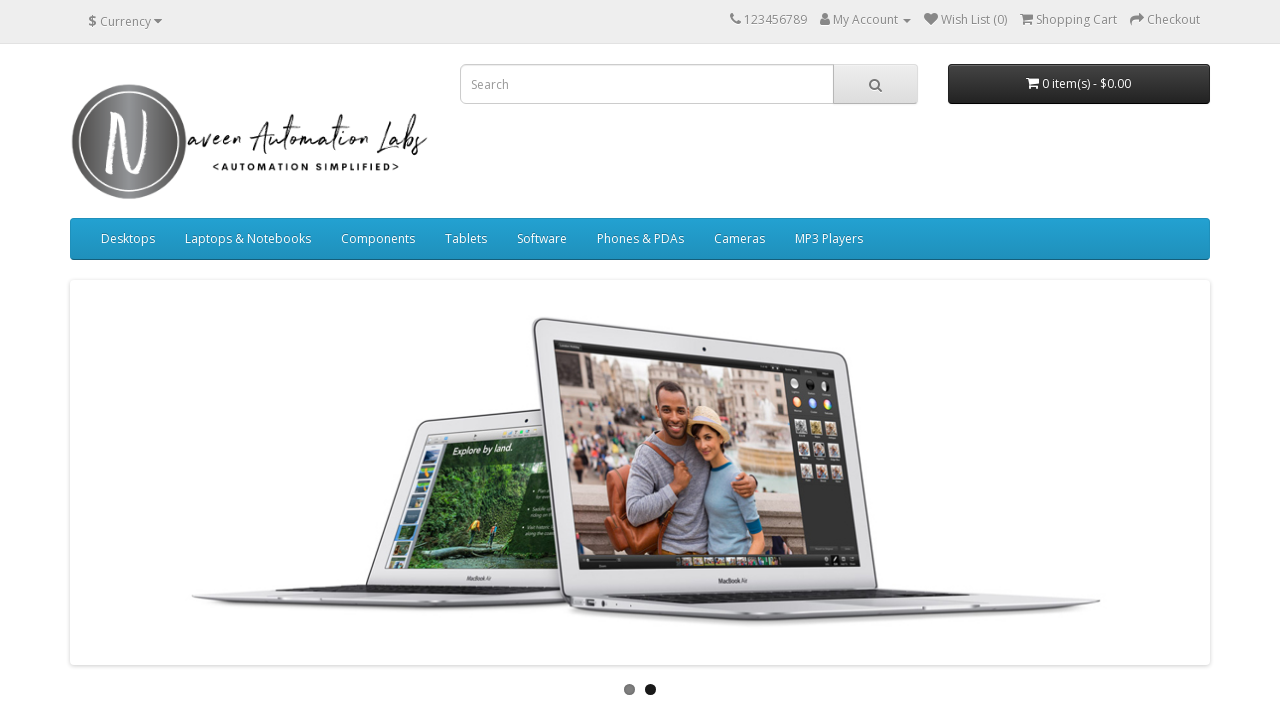

Verified image has valid src attribute: https://naveenautomationlabs.com/opencart/image/cache/catalog/demo/manufacturer/burgerking-130x100.png
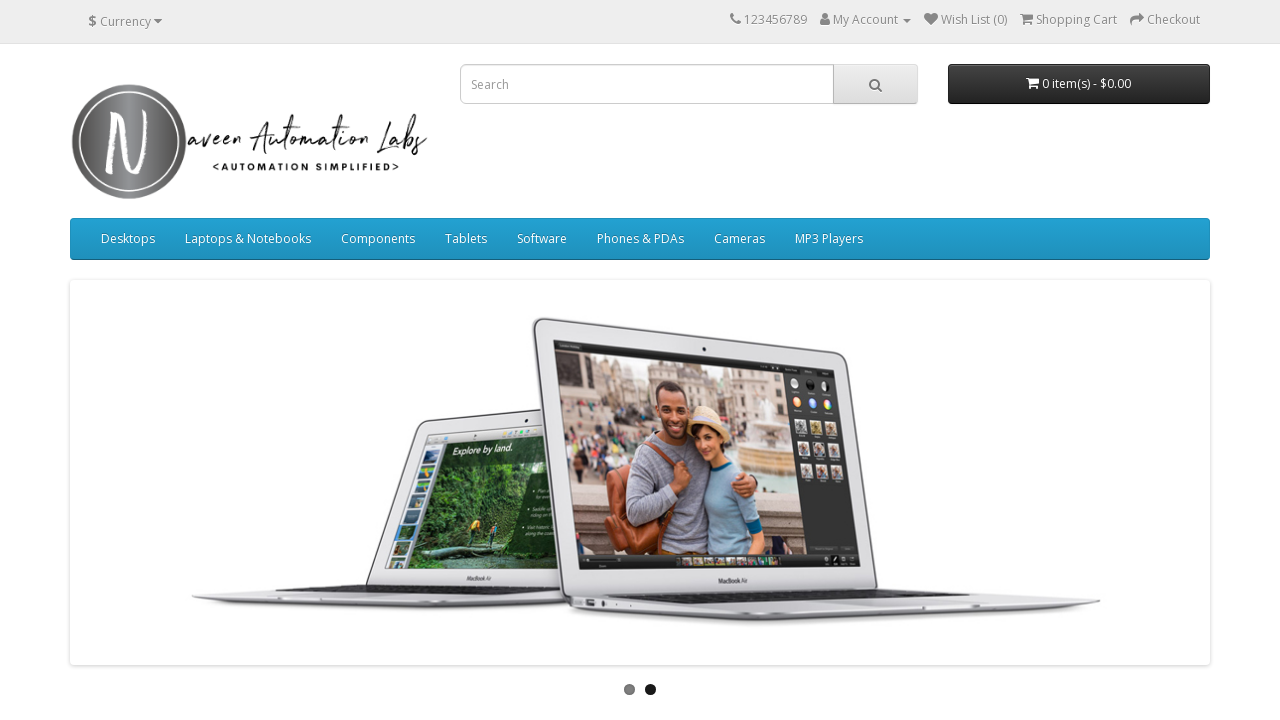

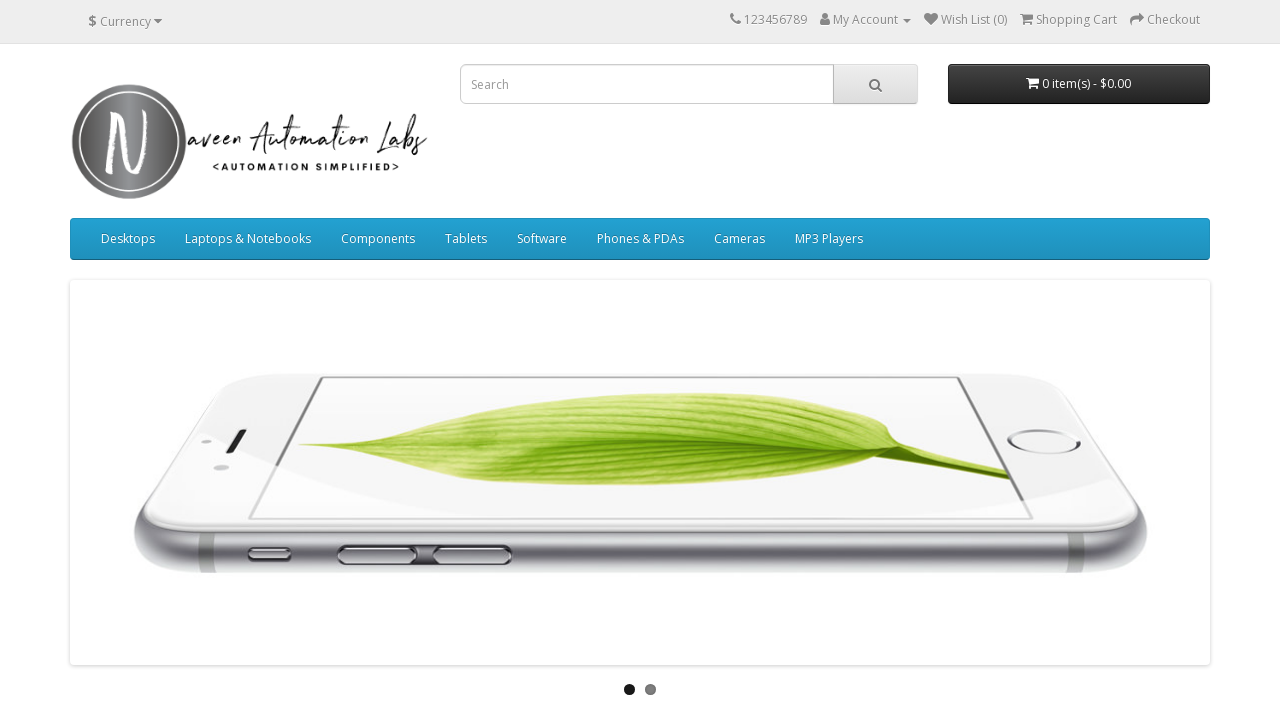